Tests a practice form by filling out various form fields including text inputs, checkbox, dropdown selection, radio button, and date picker, then submits the form and verifies the success message.

Starting URL: https://rahulshettyacademy.com/angularpractice/

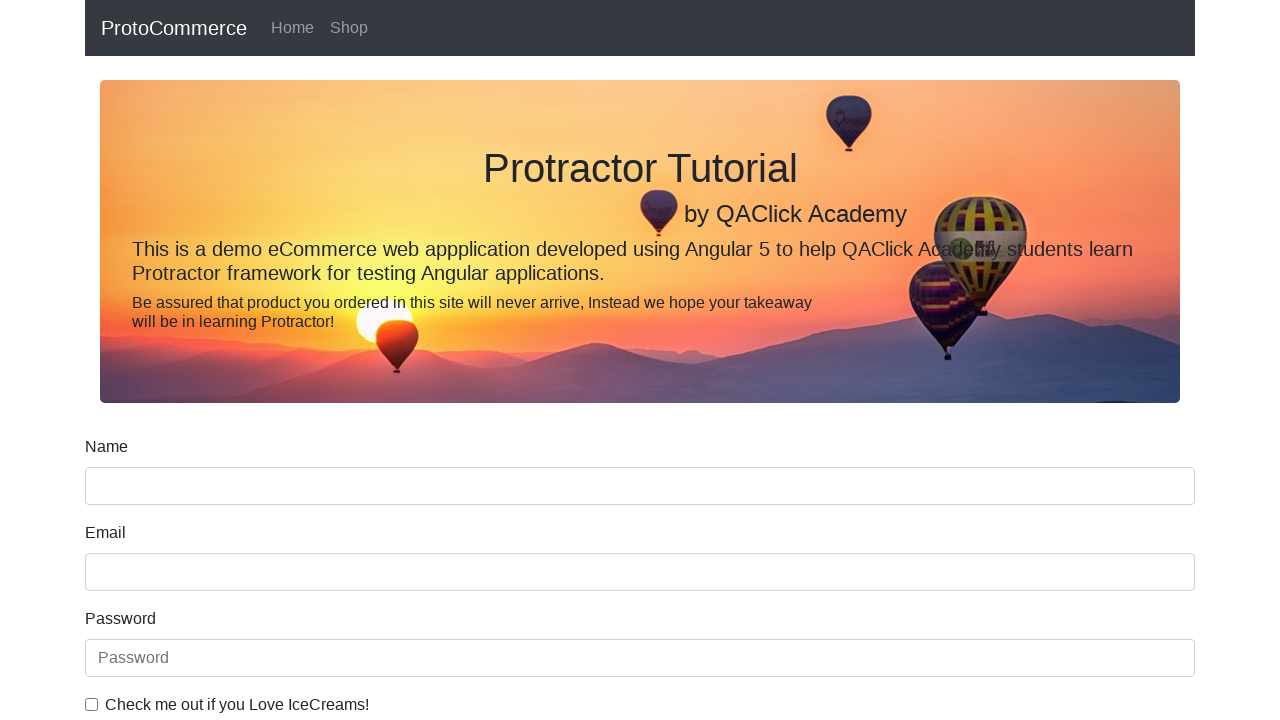

Filled name field with 'Marcus Thompson' on input[name='name']
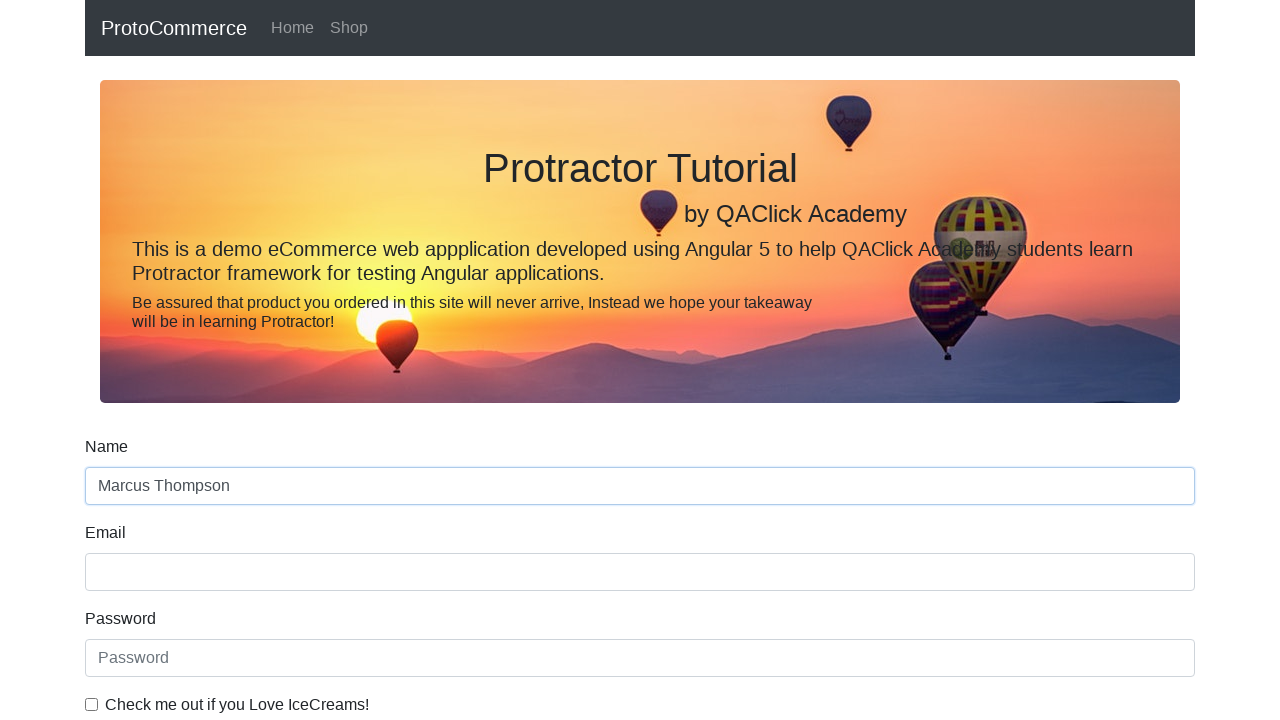

Filled email field with 'marcus.thompson@example.com' on input[name='email']
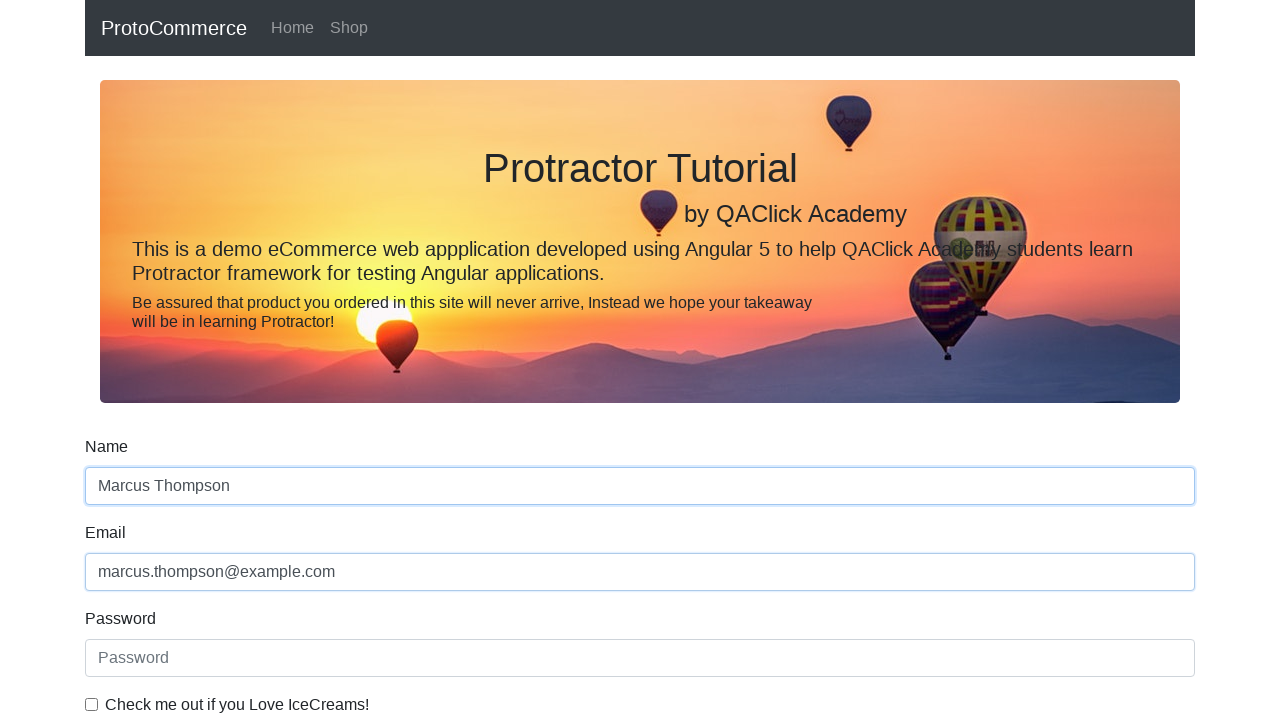

Filled password field with 'SecurePass789' on #exampleInputPassword1
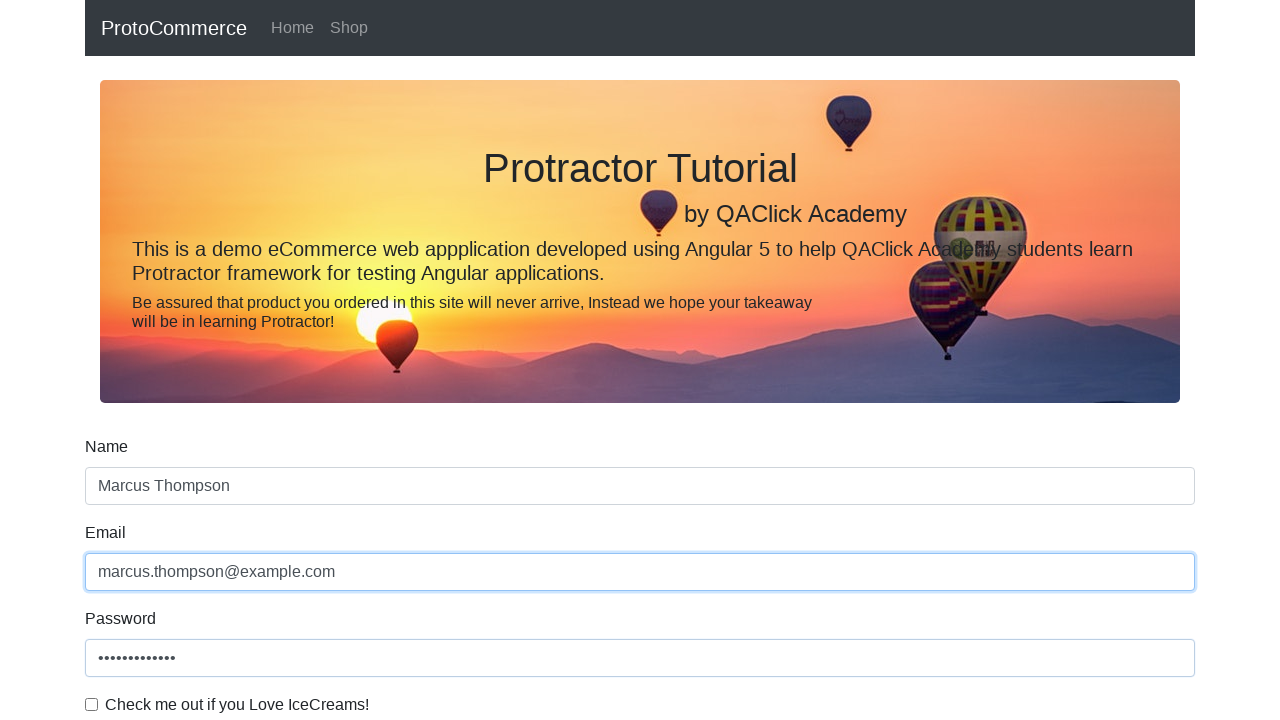

Clicked checkbox to enable agreement at (92, 704) on #exampleCheck1
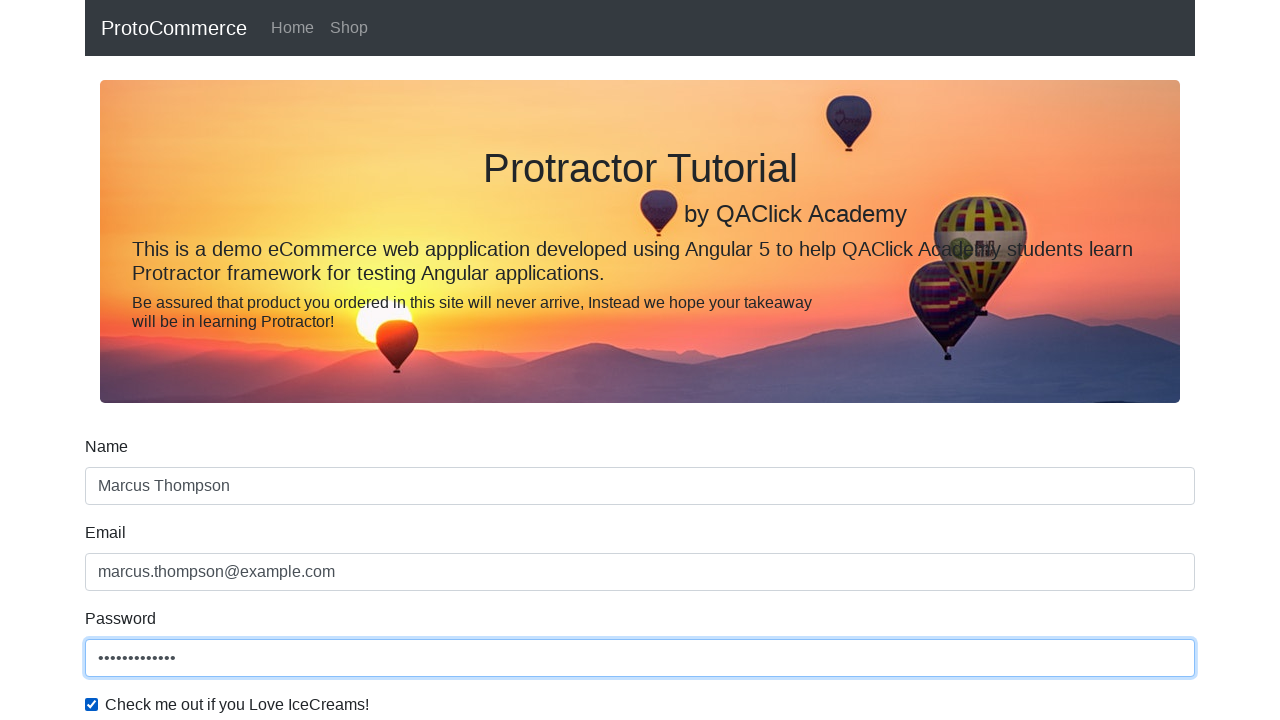

Selected 'Male' from gender dropdown on #exampleFormControlSelect1
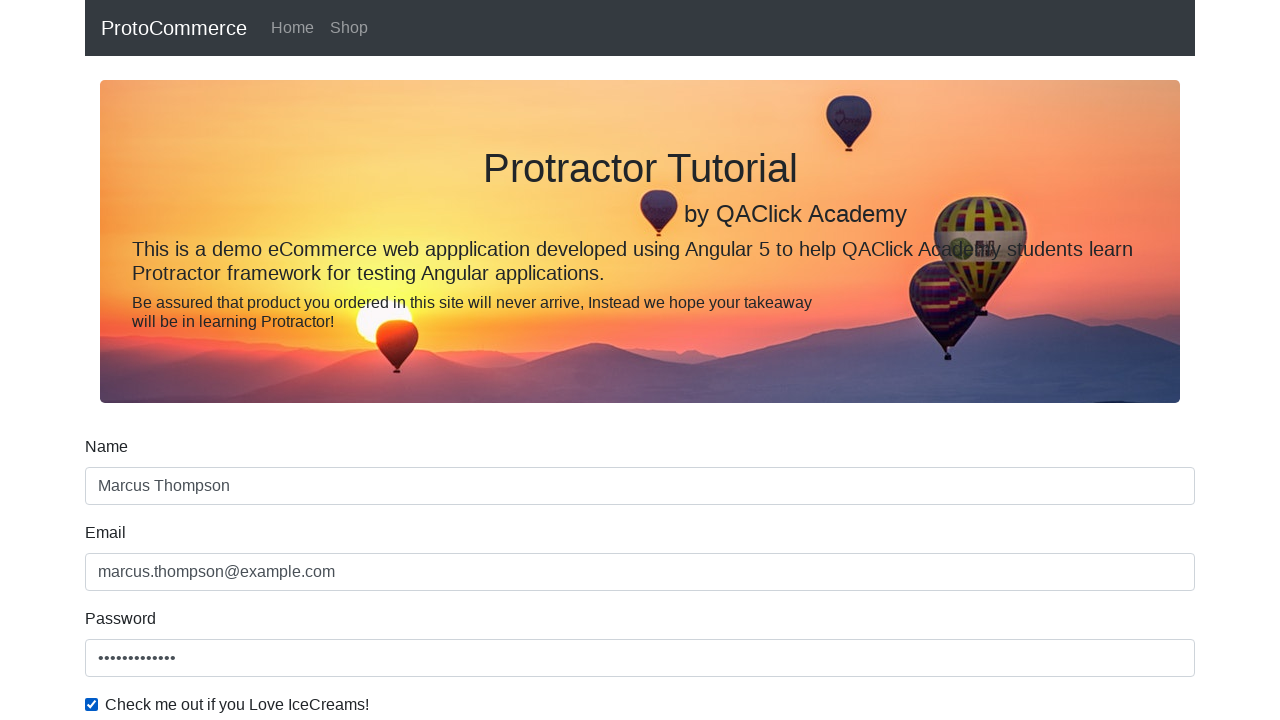

Selected employment status radio button option 2 at (326, 360) on #inlineRadio2
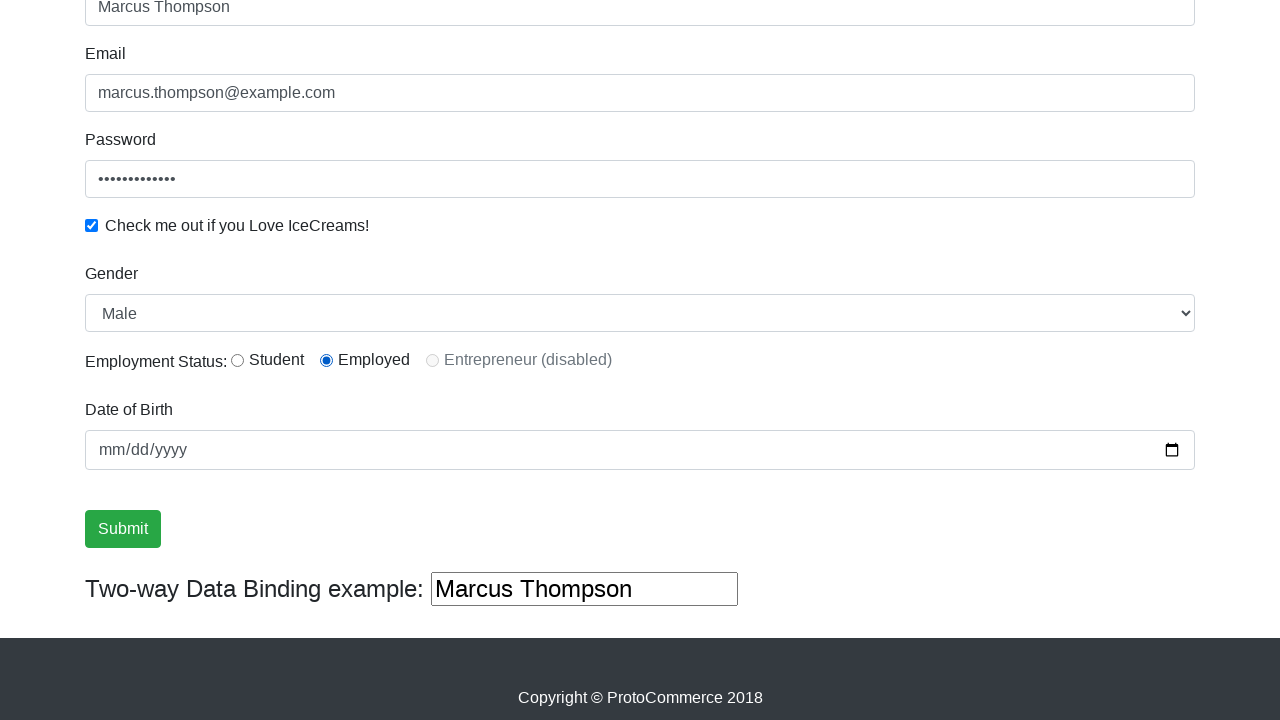

Filled birthday field with '1995-03-22' on input[name='bday']
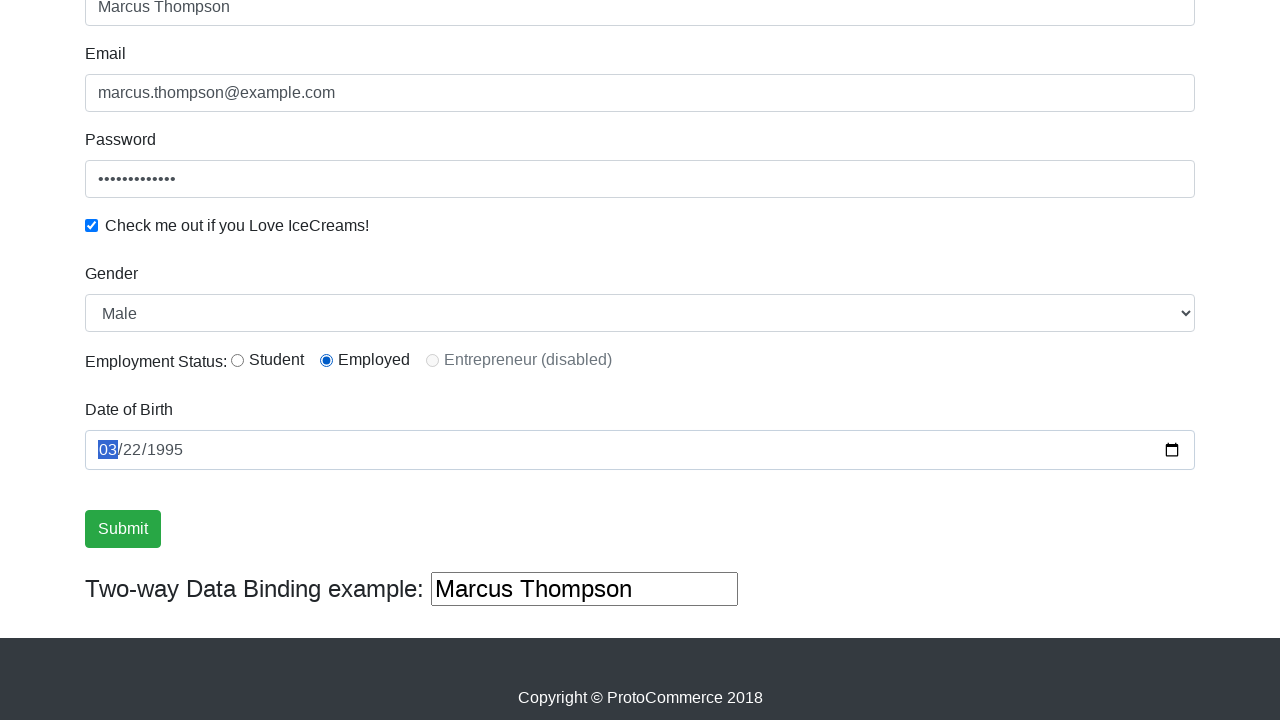

Clicked submit button to submit the form at (123, 529) on .btn-success
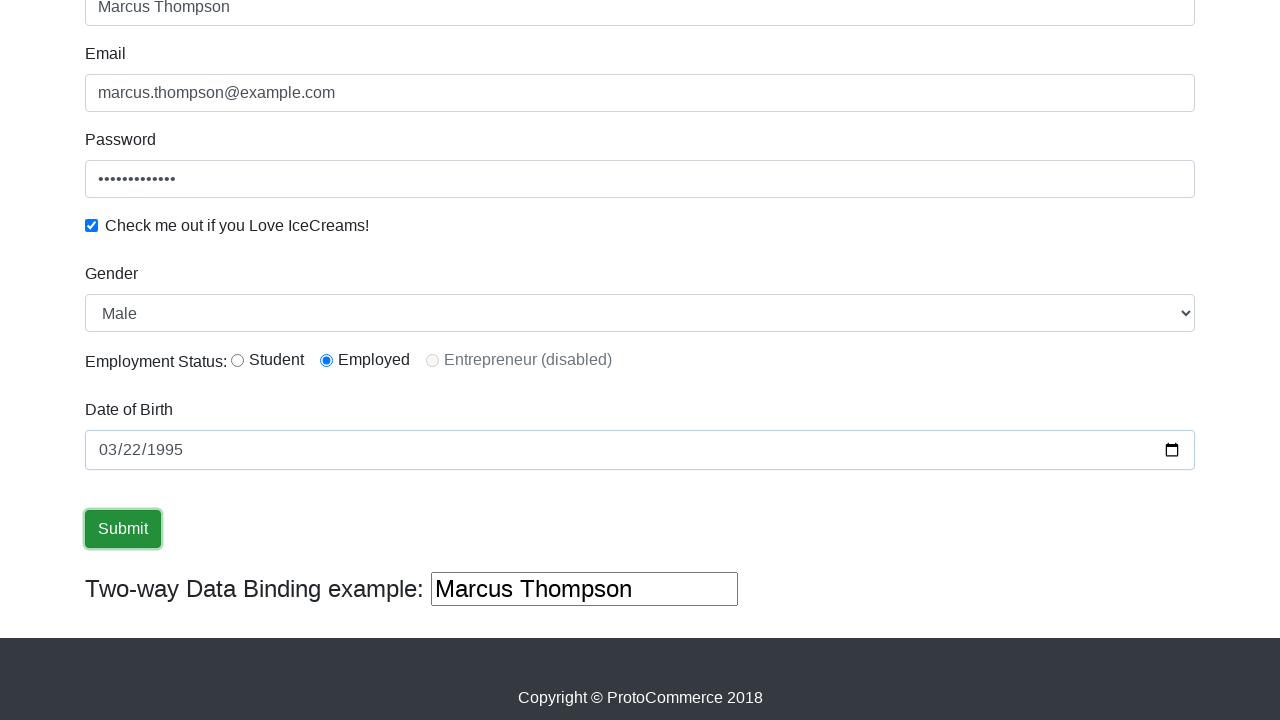

Success message appeared confirming form submission
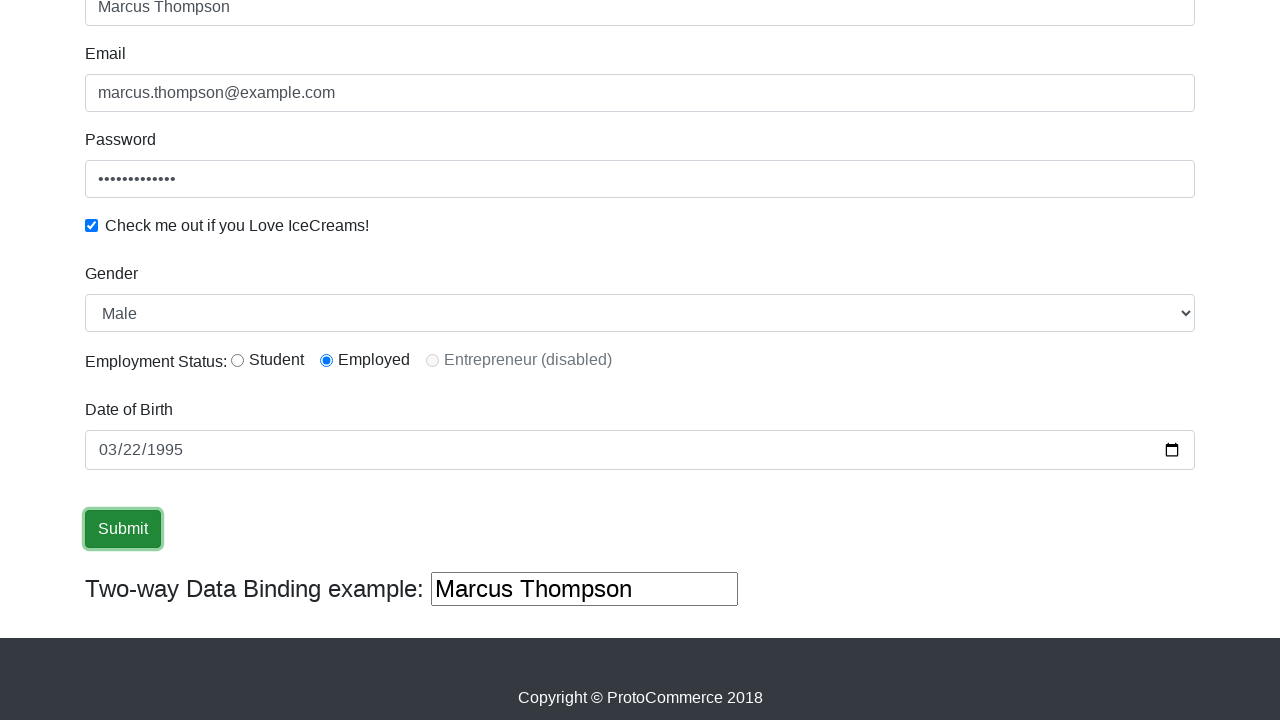

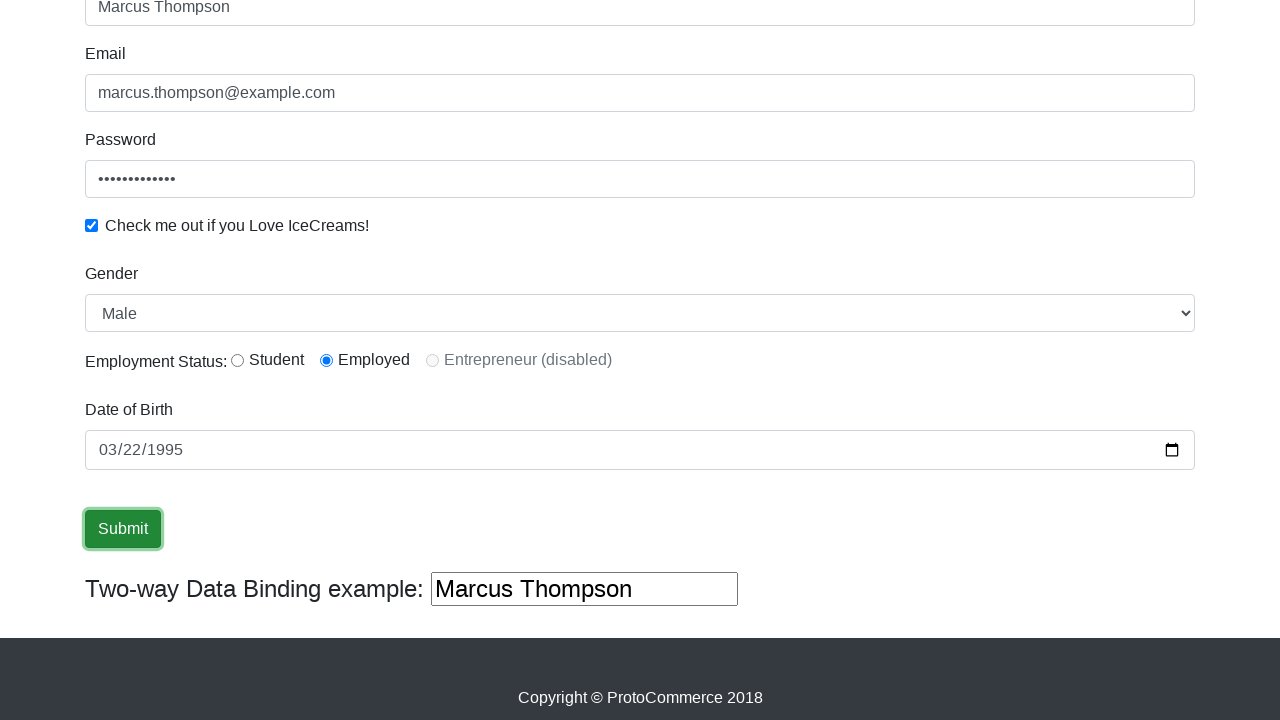